Tests that clicking the Manage Entire Family's Health read more button navigates to the correct page.

Starting URL: https://myelth.com/

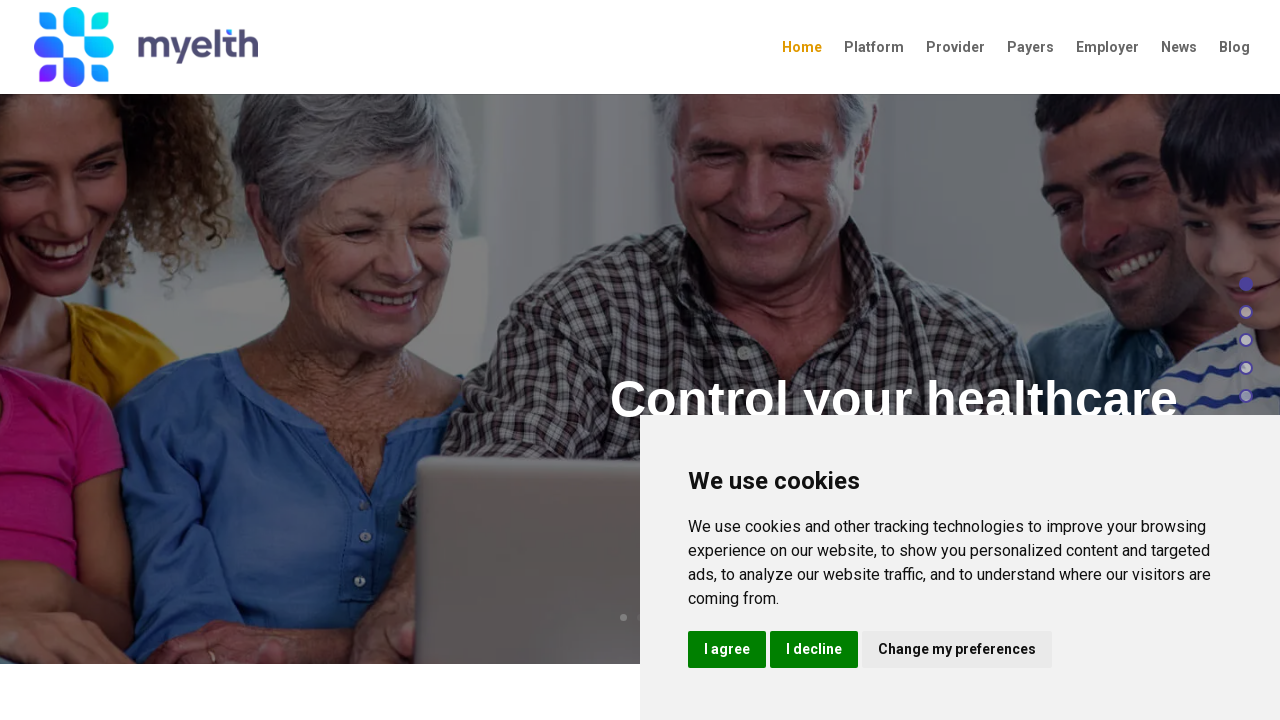

Clicked the Manage Entire Family's Health read more button at (559, 361) on a[href='/manage-entire-familys-health/']
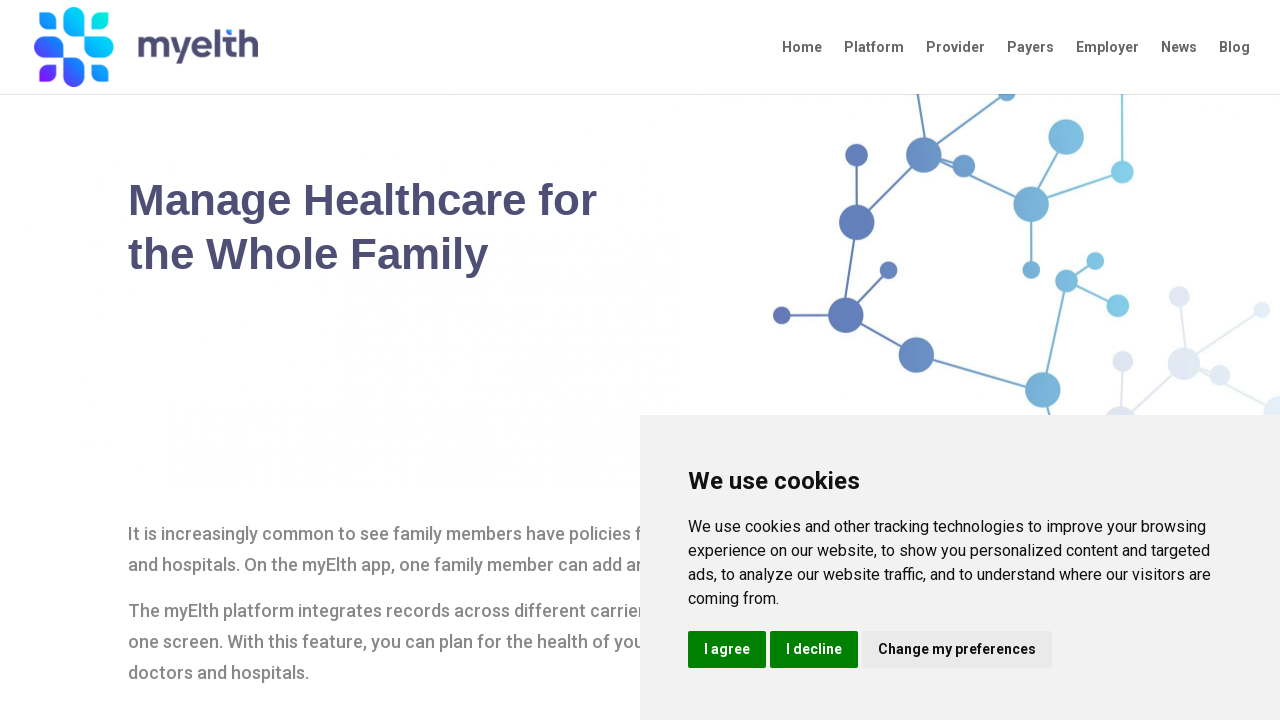

Page navigation completed and DOM content loaded
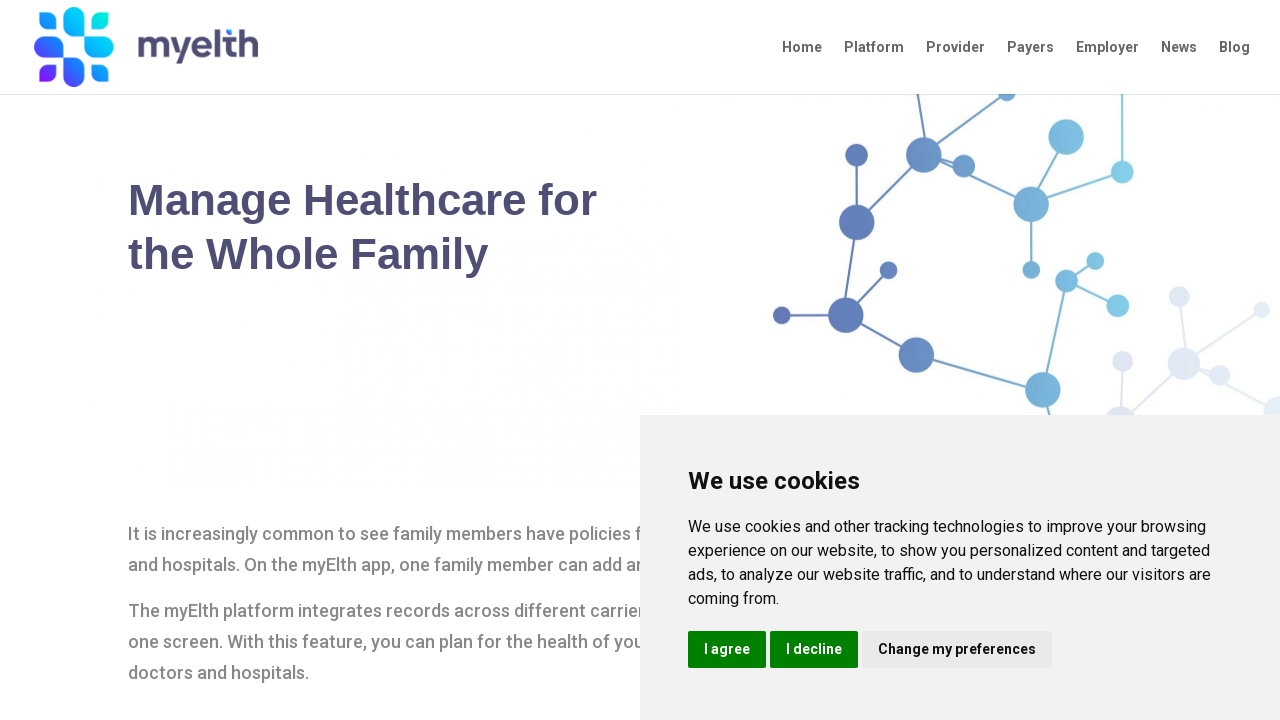

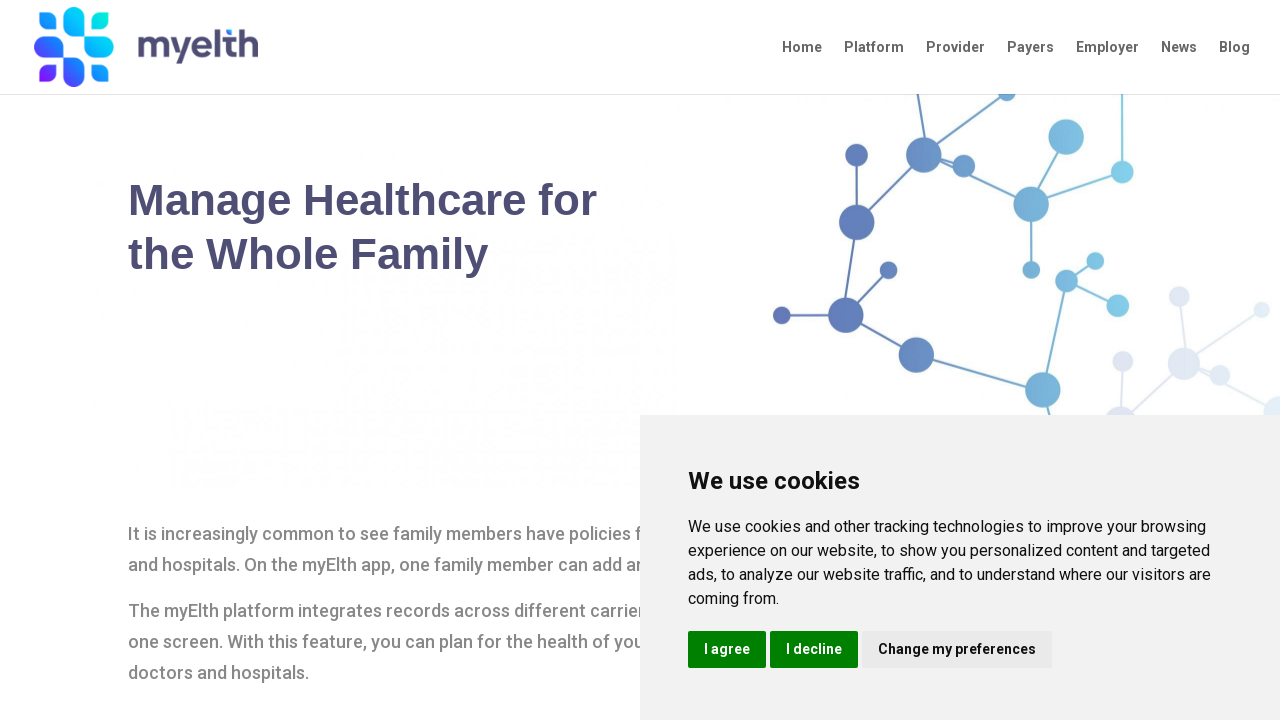